Tests checkbox functionality by clicking two checkboxes to toggle their states - checkbox1 from unchecked to checked, and checkbox2 from checked to unchecked.

Starting URL: http://practice.cydeo.com/checkboxes

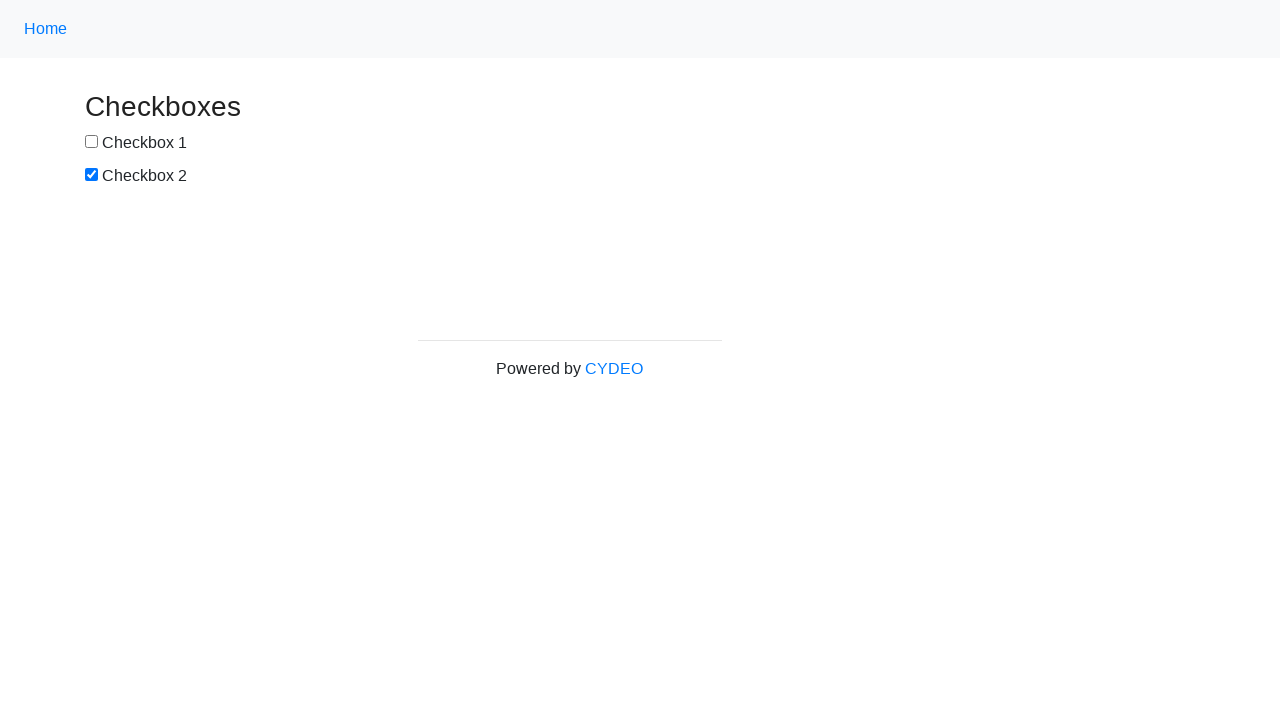

Located checkbox1 element
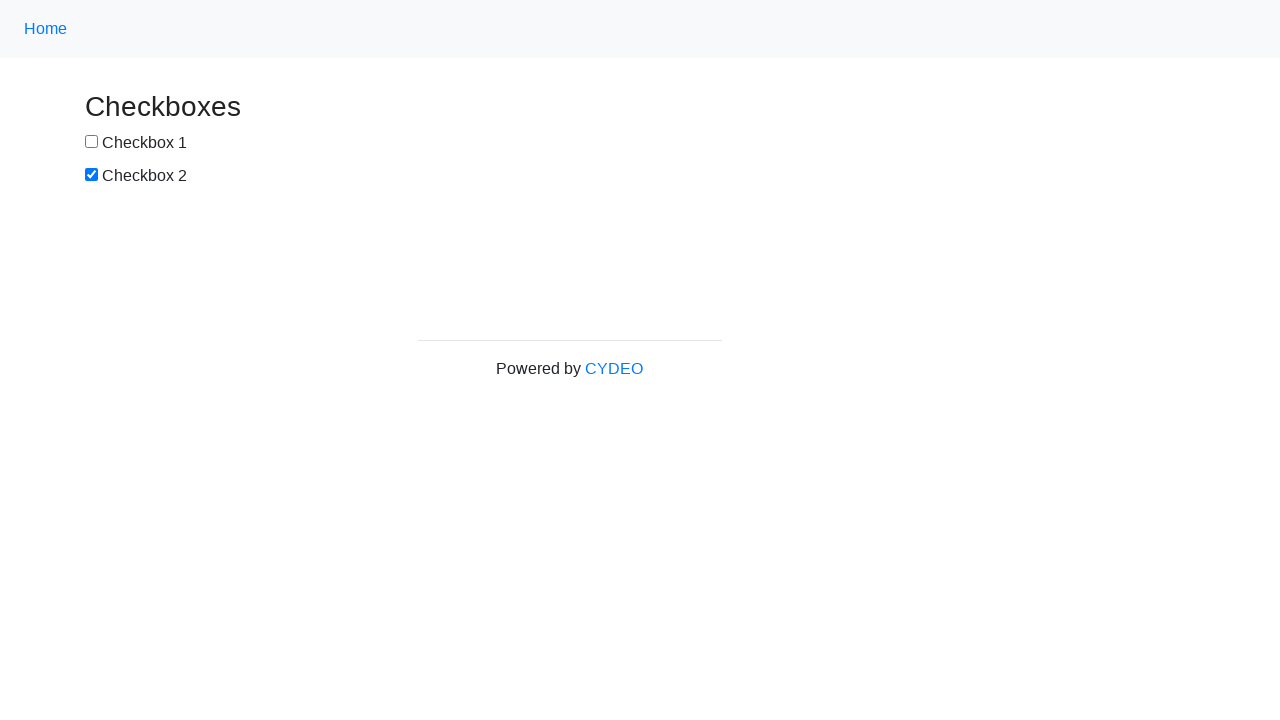

Located checkbox2 element
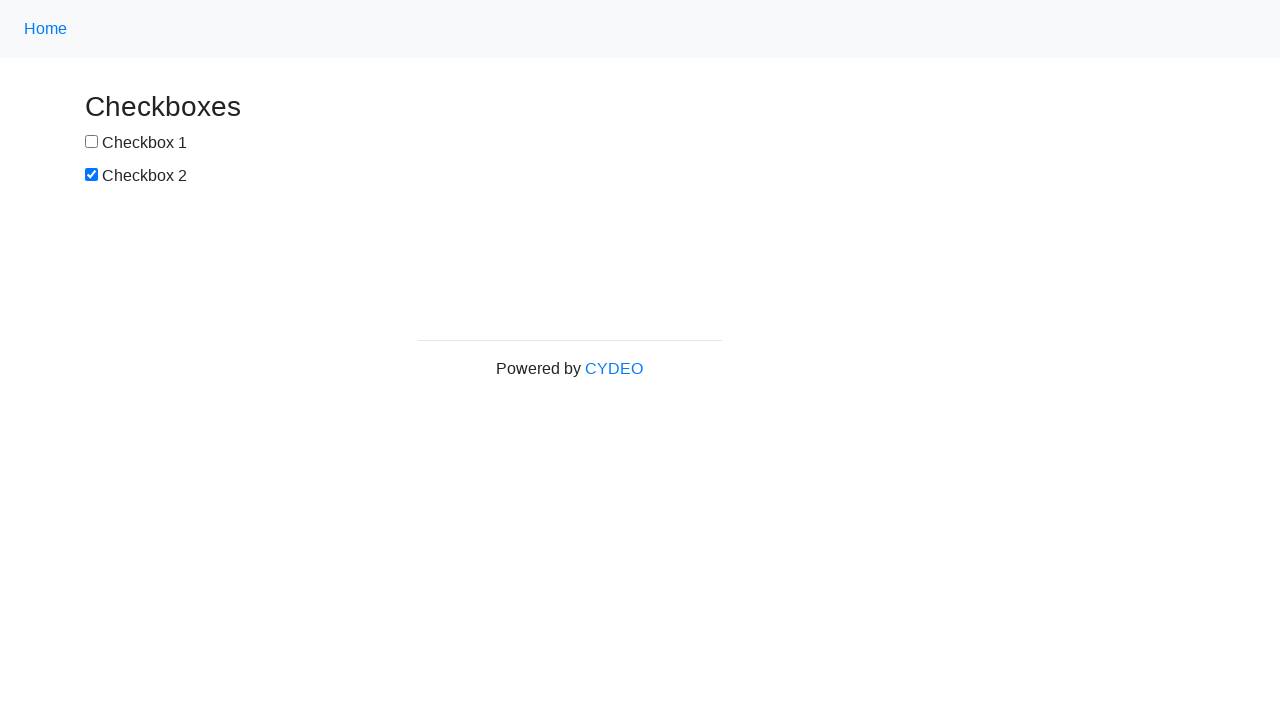

Checkbox1 is now visible
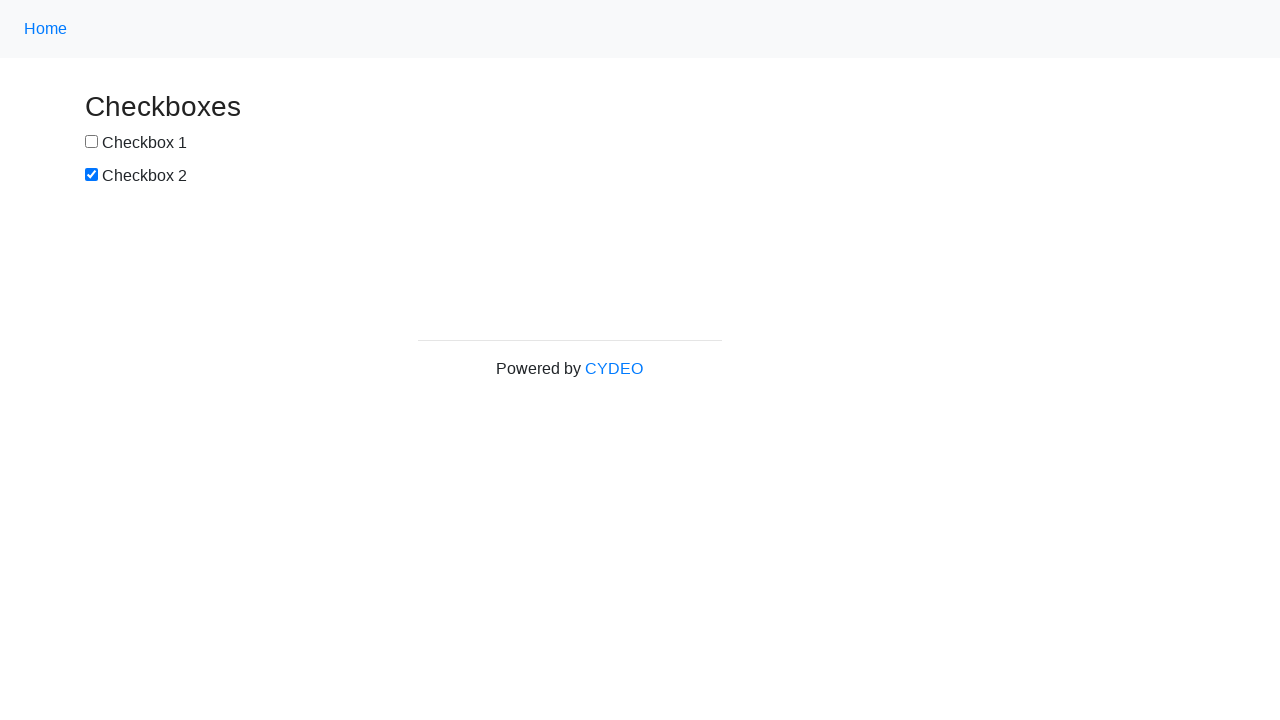

Checkbox2 is now visible
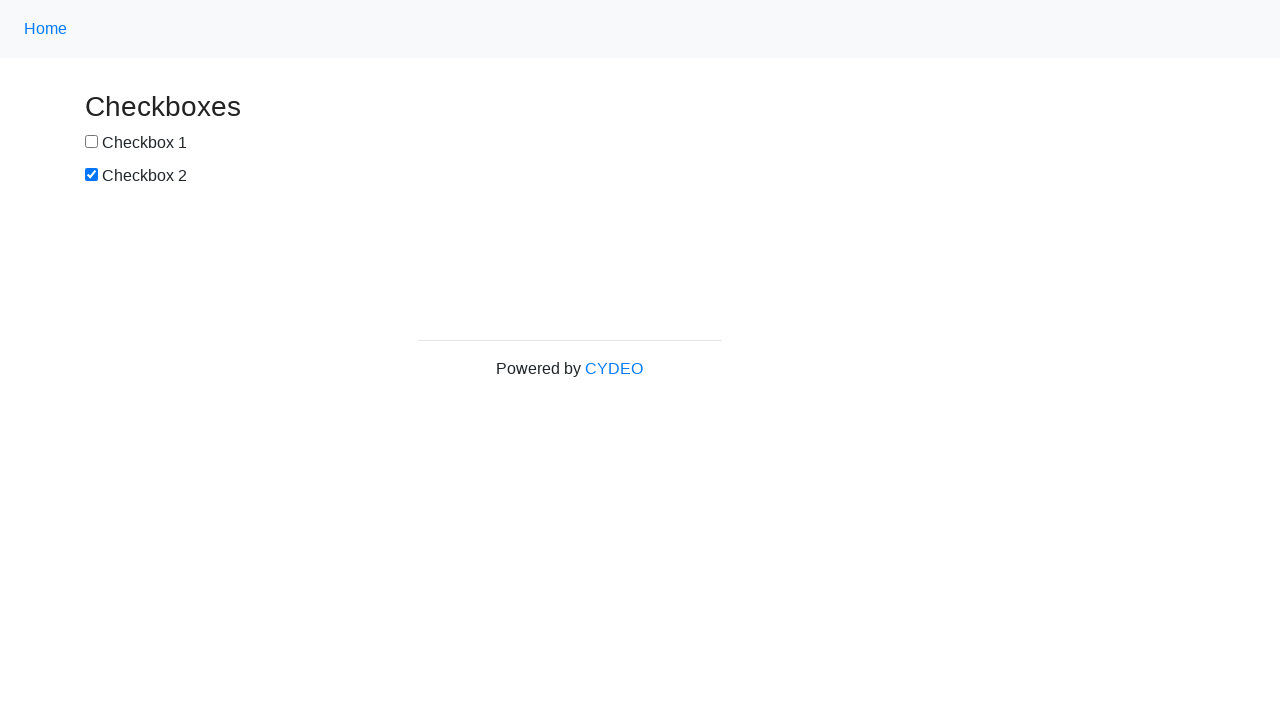

Clicked checkbox1 to toggle it from unchecked to checked at (92, 142) on input[name='checkbox1']
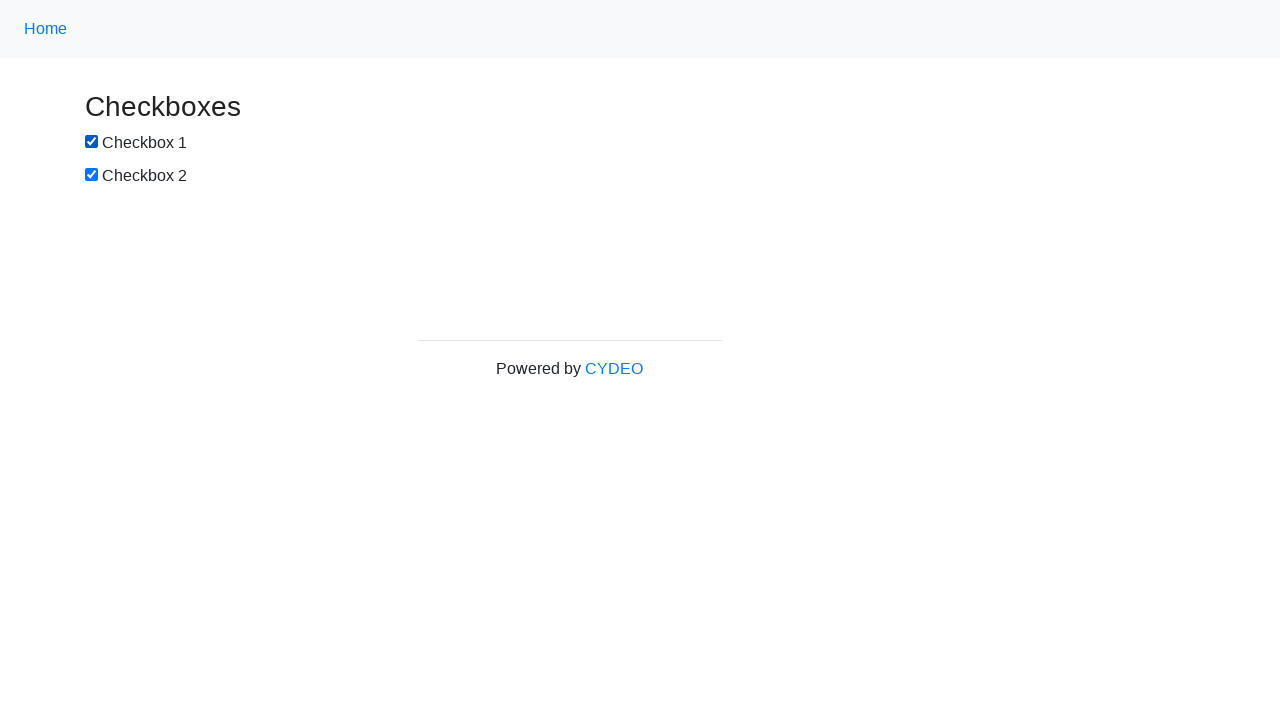

Clicked checkbox2 to toggle it from checked to unchecked at (92, 175) on input[name='checkbox2']
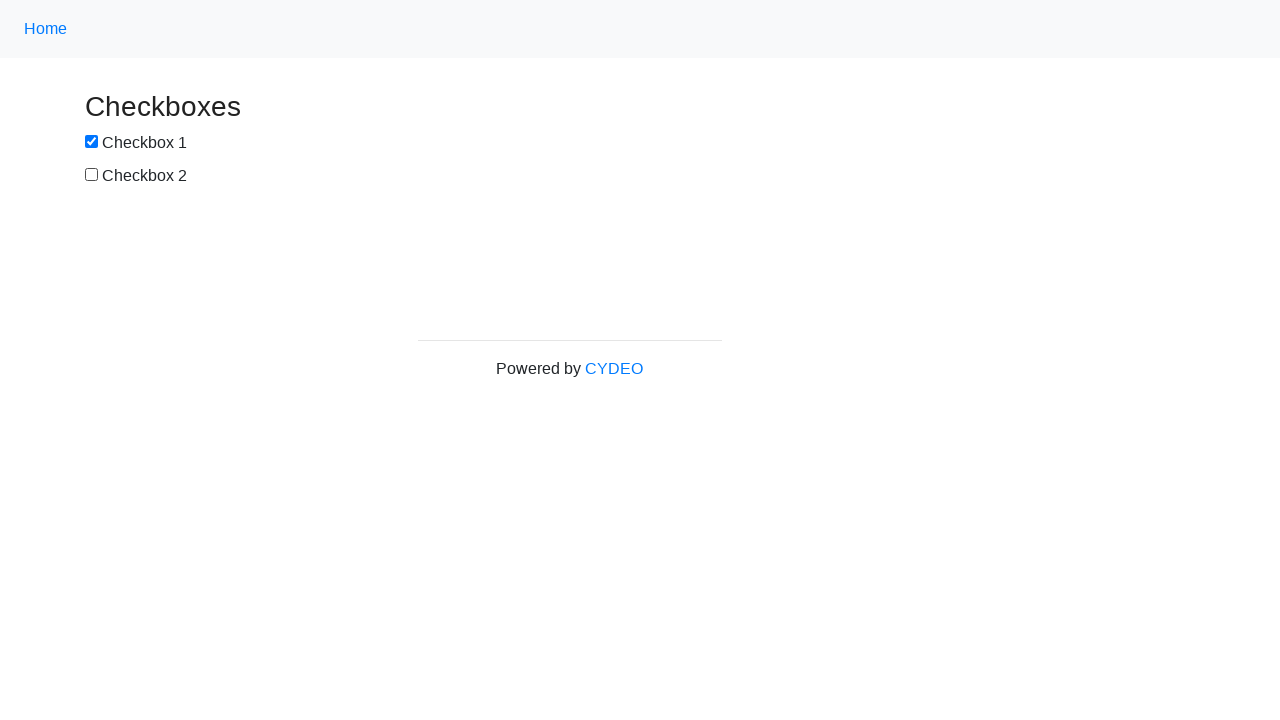

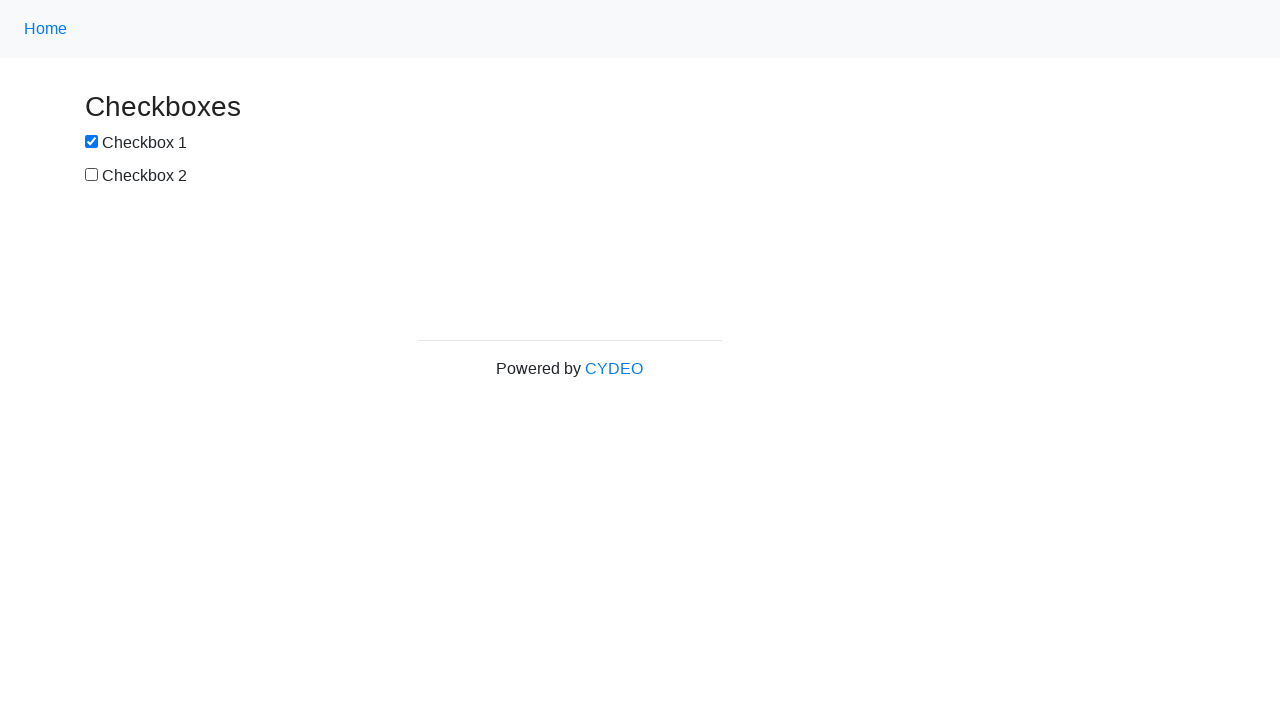